Tests handling of a simple JavaScript alert by clicking a button to trigger the alert, accepting it, and verifying the result message is displayed.

Starting URL: https://training-support.net/webelements/alerts

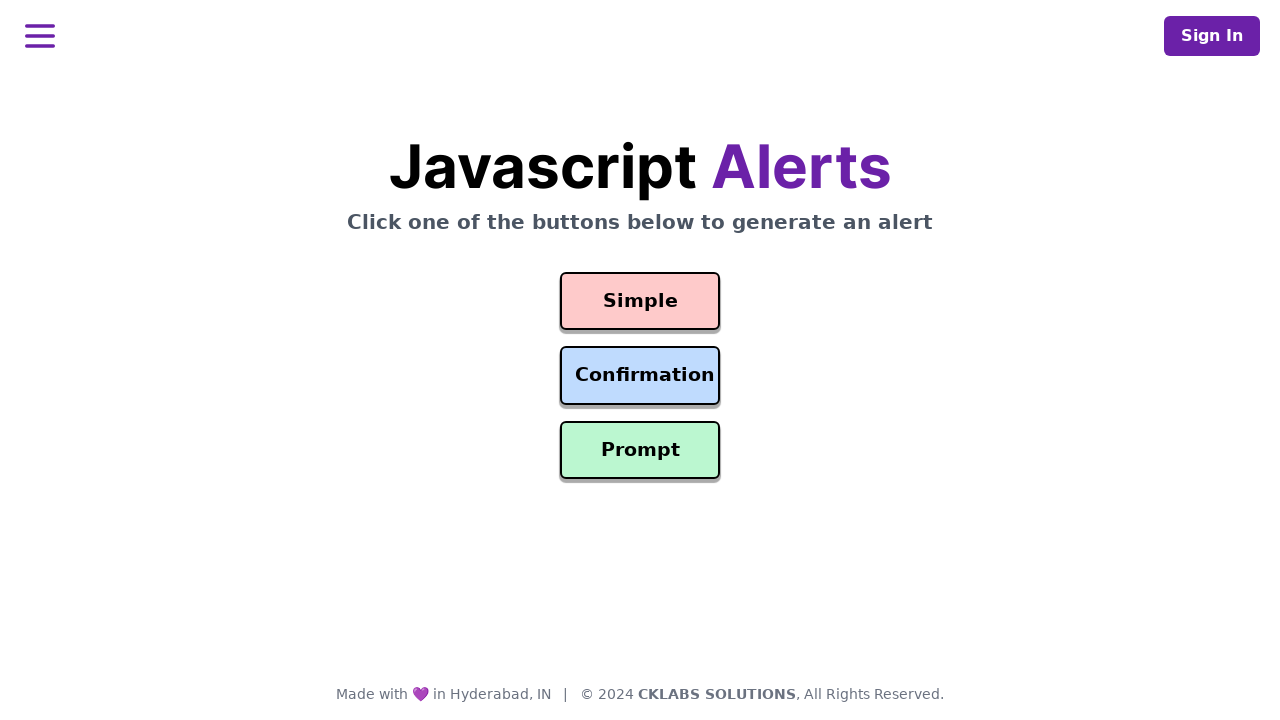

Clicked button to trigger simple JavaScript alert at (640, 301) on #simple
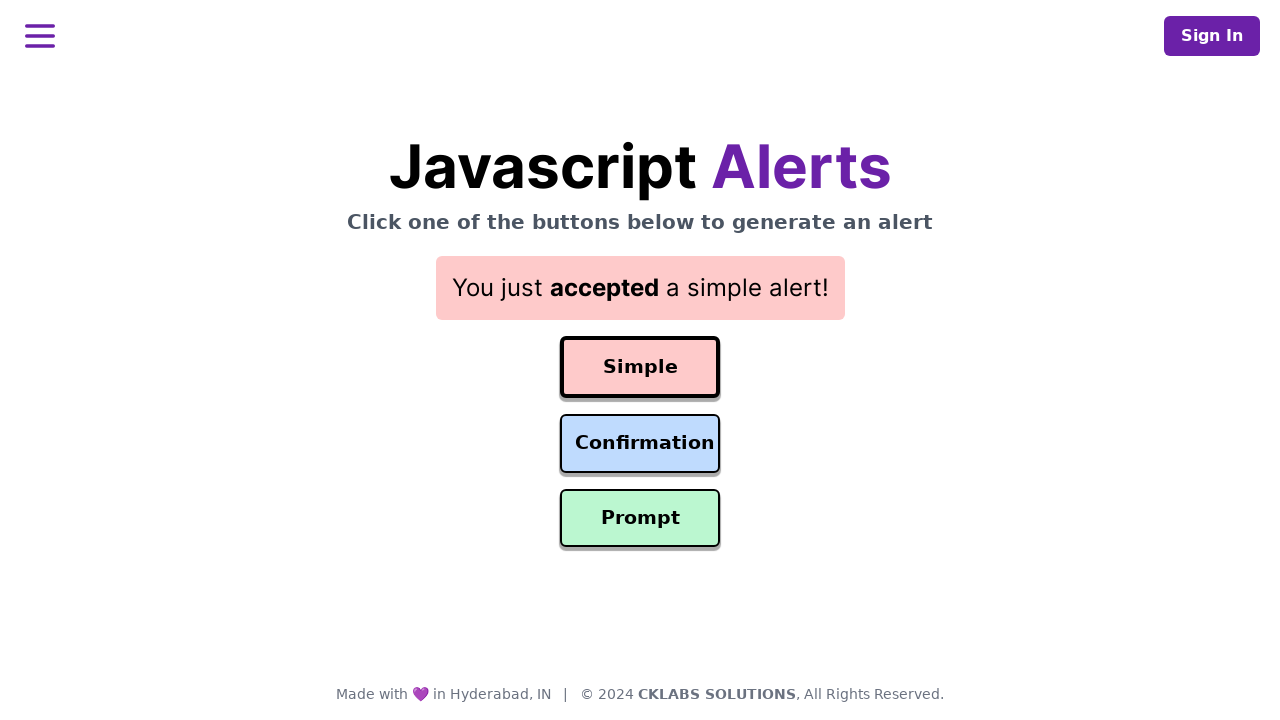

Set up dialog handler to accept alert
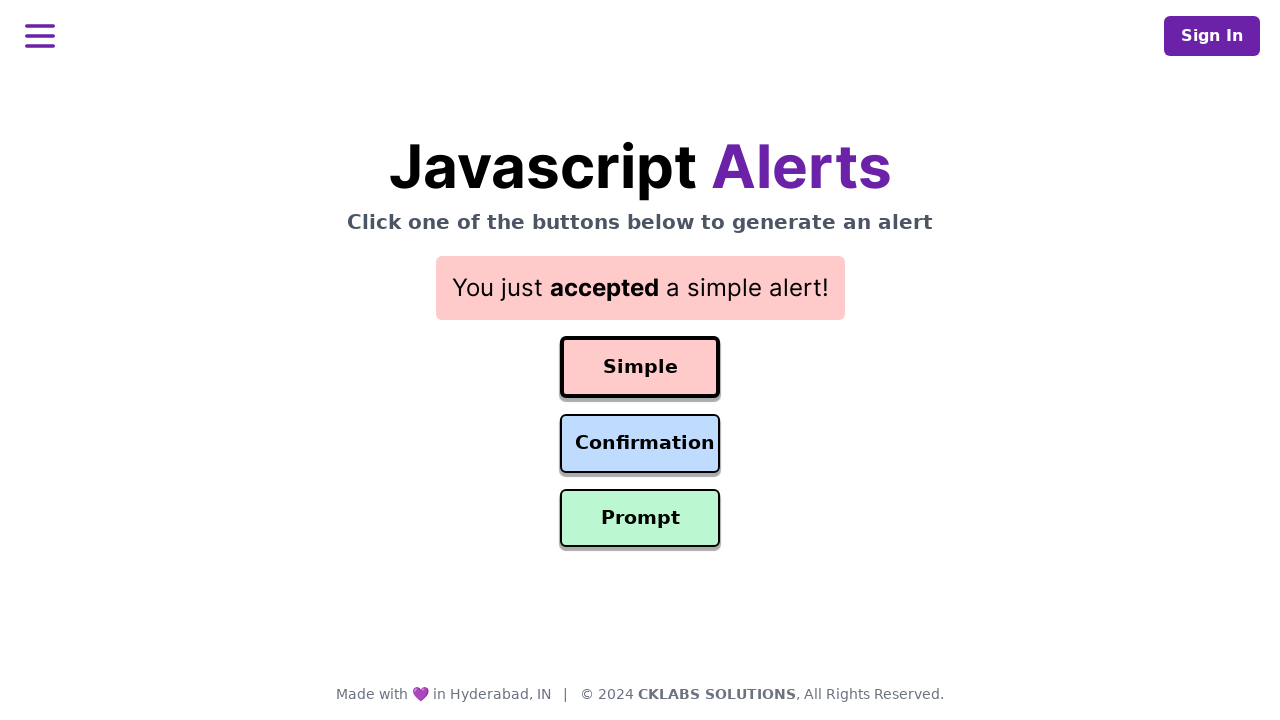

Verified result message is displayed after accepting alert
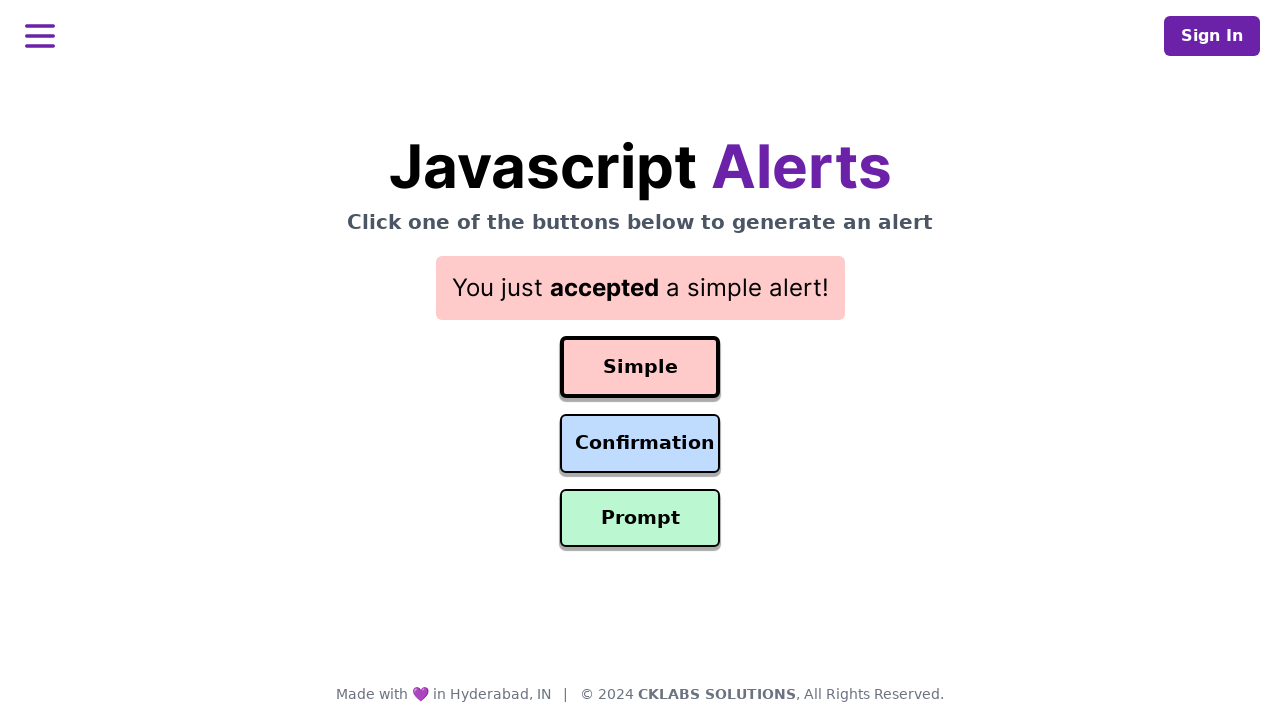

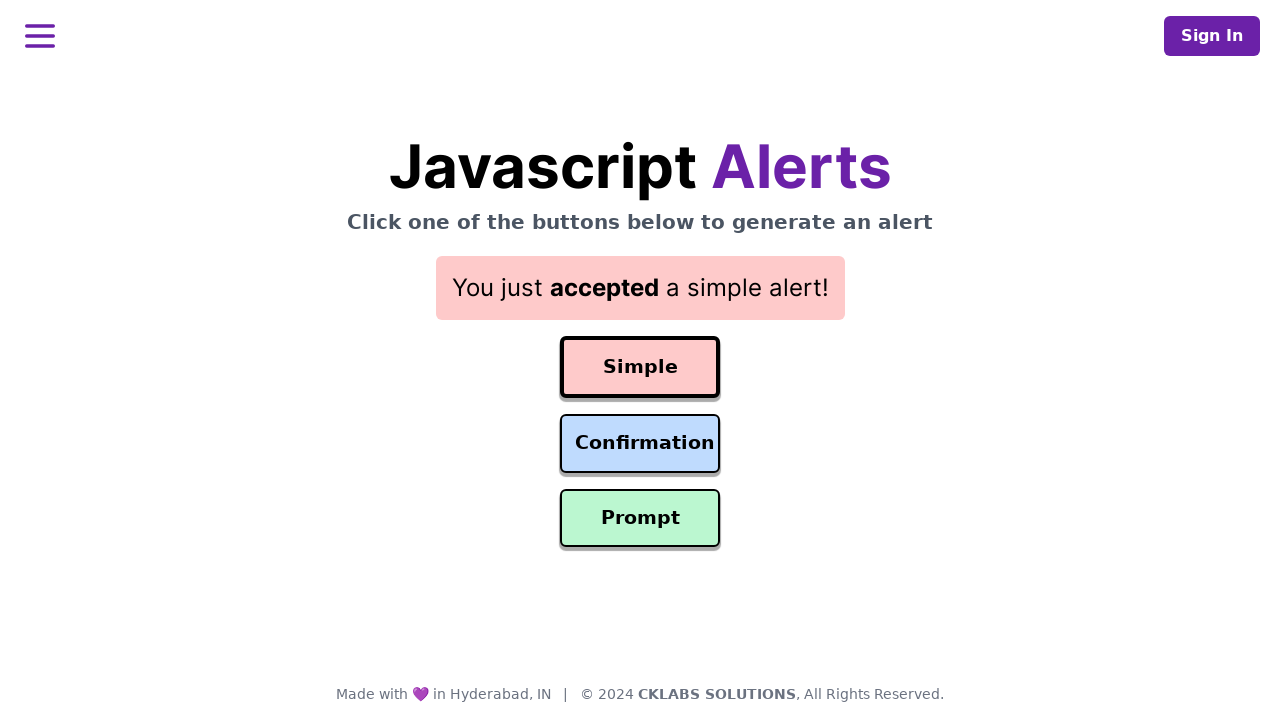